Tests adding a todo item to a sample todo application by entering text and pressing Enter

Starting URL: https://lambdatest.github.io/sample-todo-app/

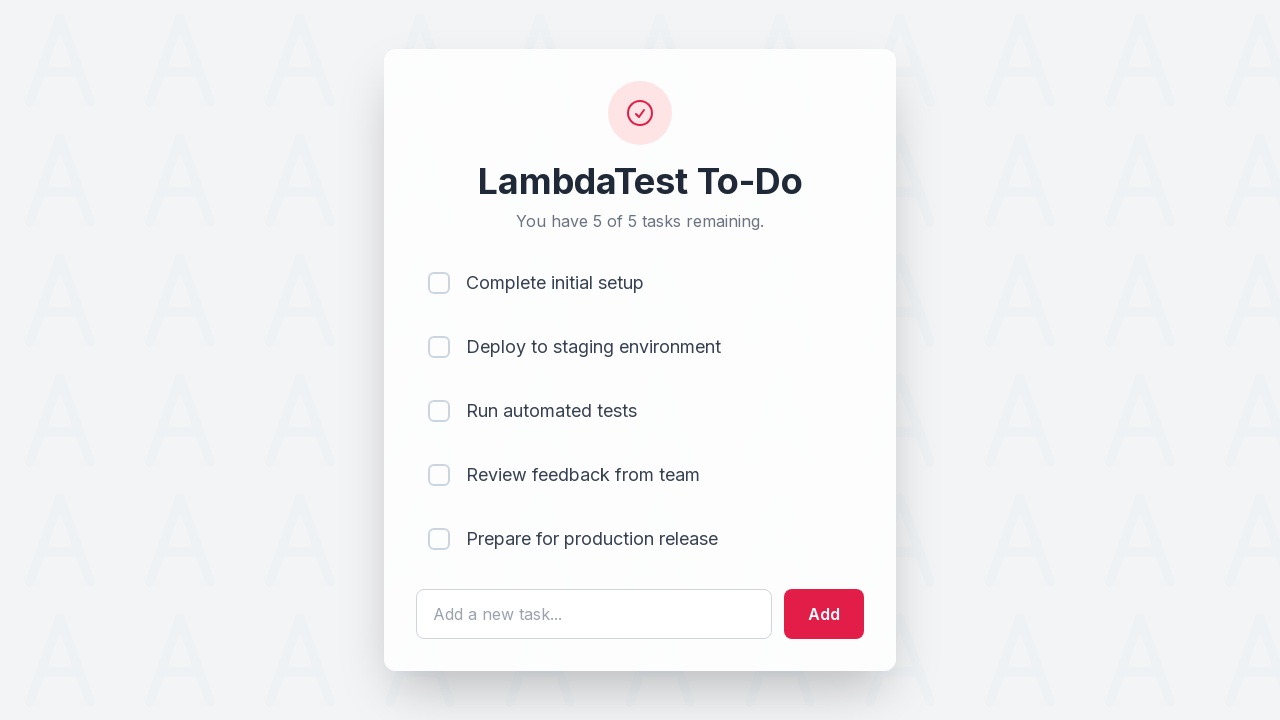

Filled todo input field with 'Learn Selenium' on #sampletodotext
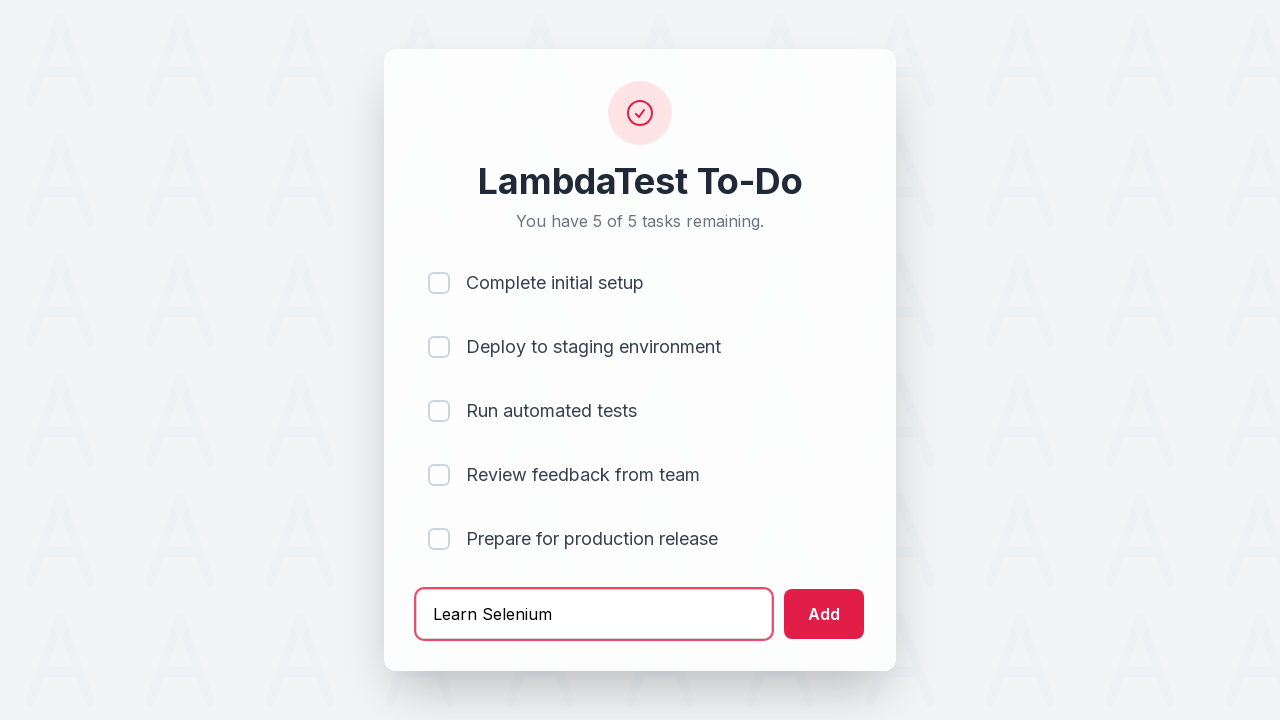

Pressed Enter to submit the todo item on #sampletodotext
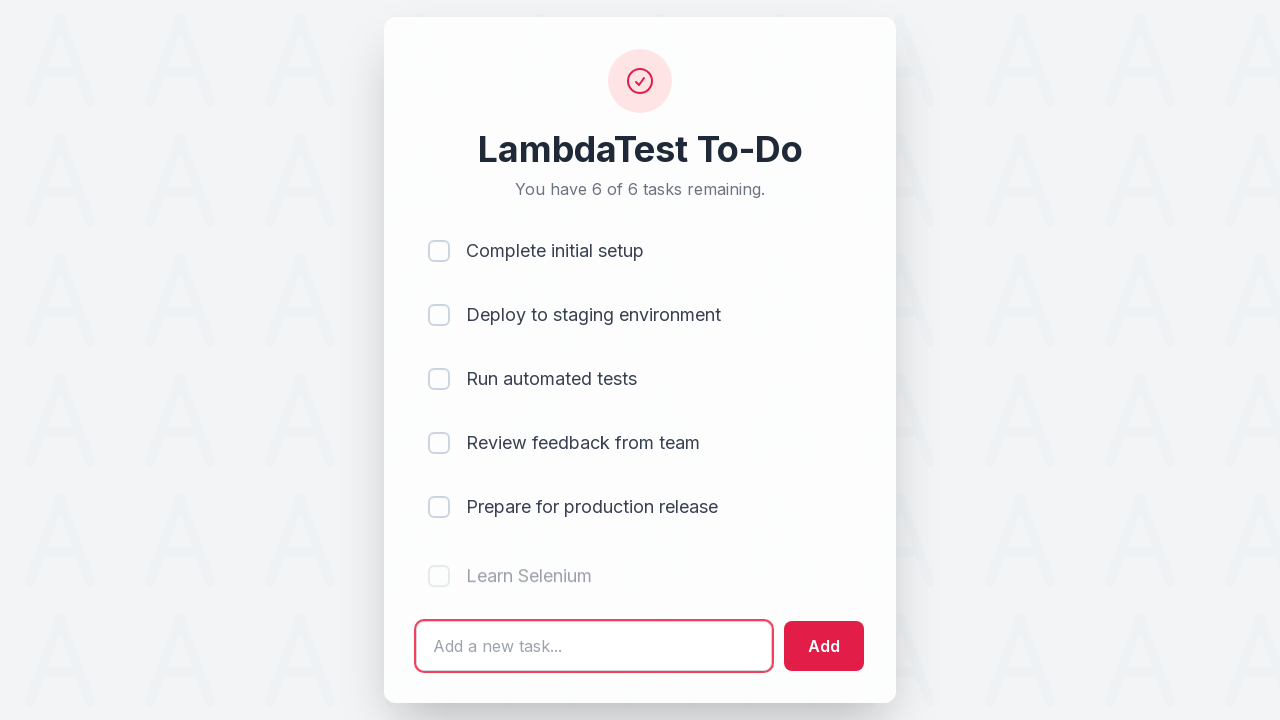

New todo item appeared in the list
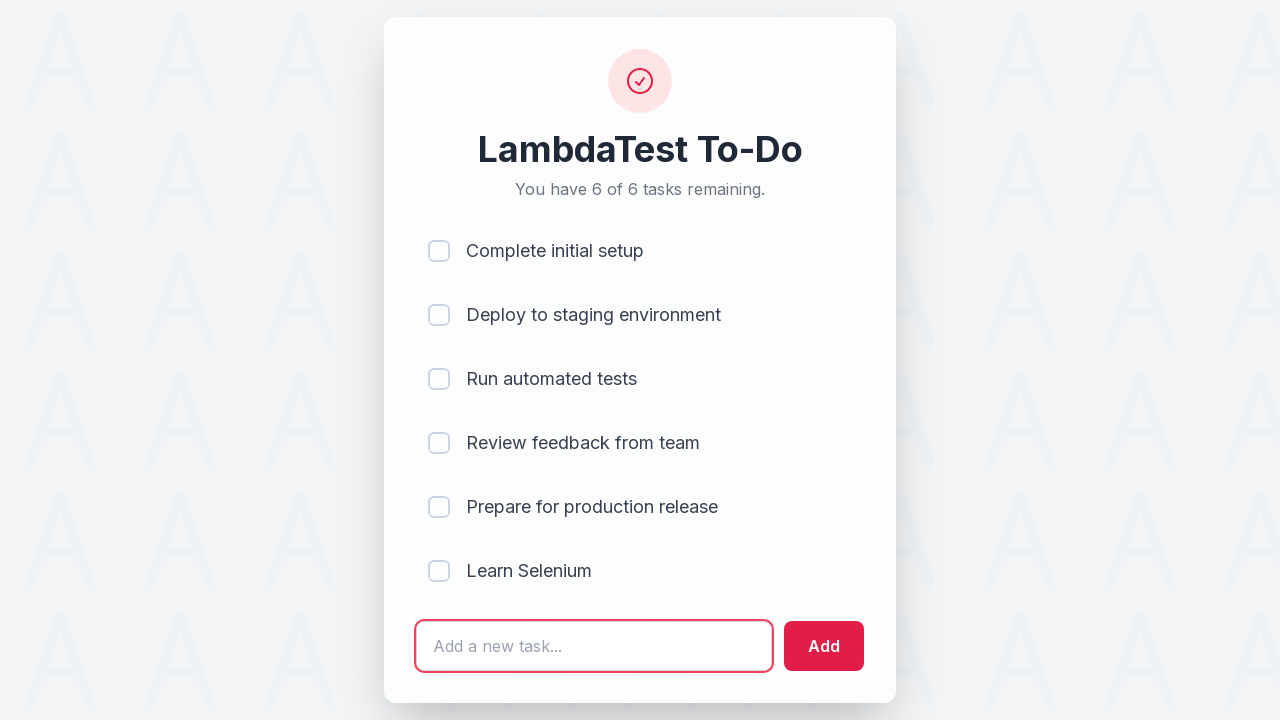

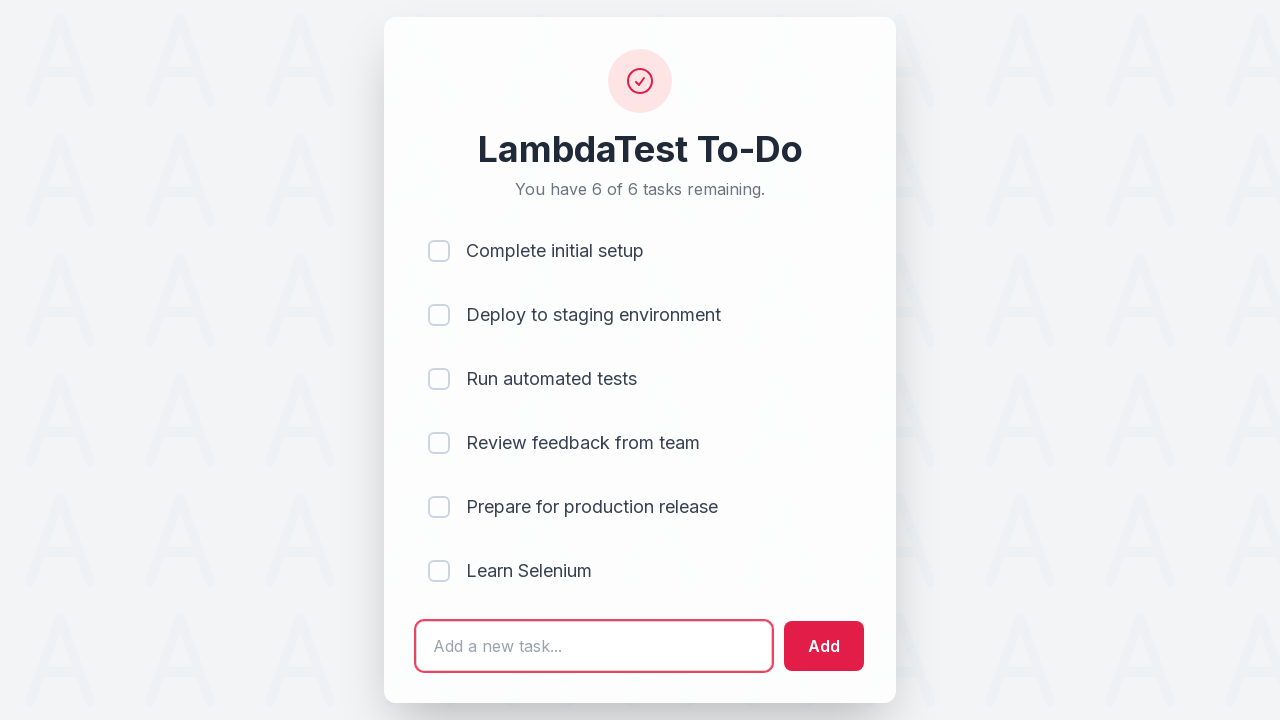